Tests handling of JavaScript alert popups by navigating to W3Schools tryit editor, clicking a button that triggers an alert, and dismissing the alert dialog

Starting URL: https://www.w3schools.com/js/tryit.asp?filename=tryjs_alert

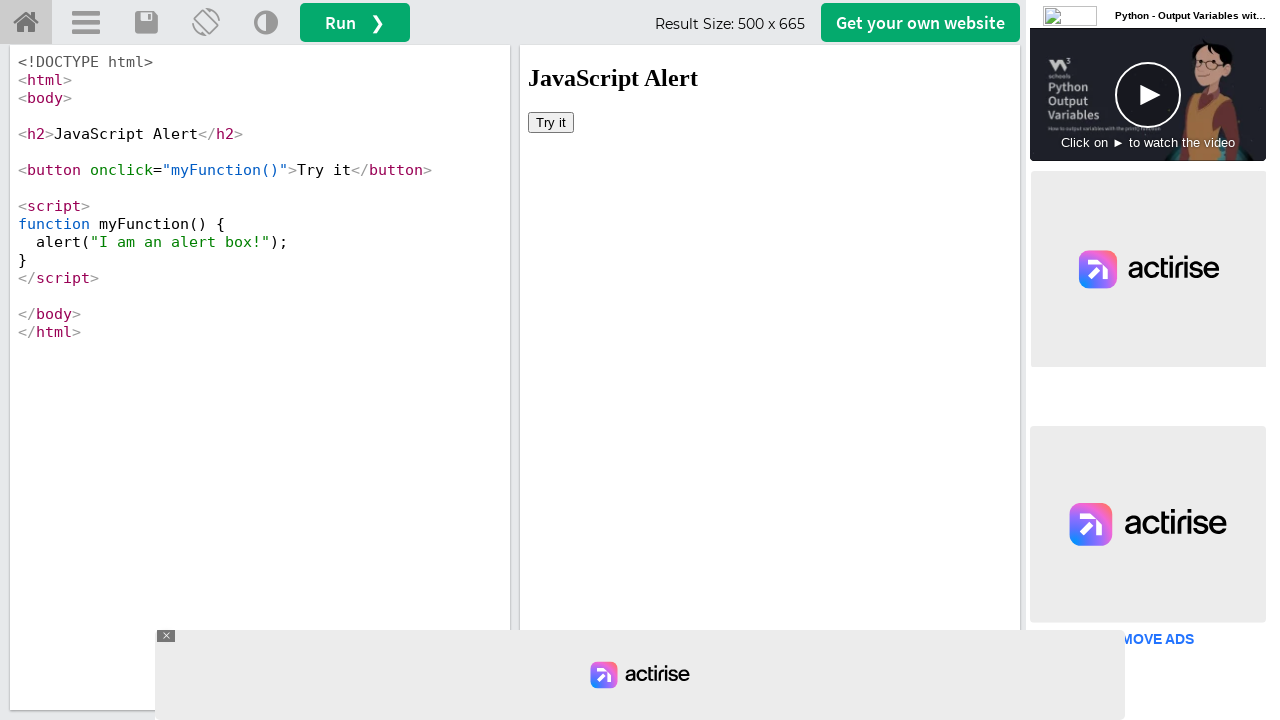

Located iframe containing the tryit editor example
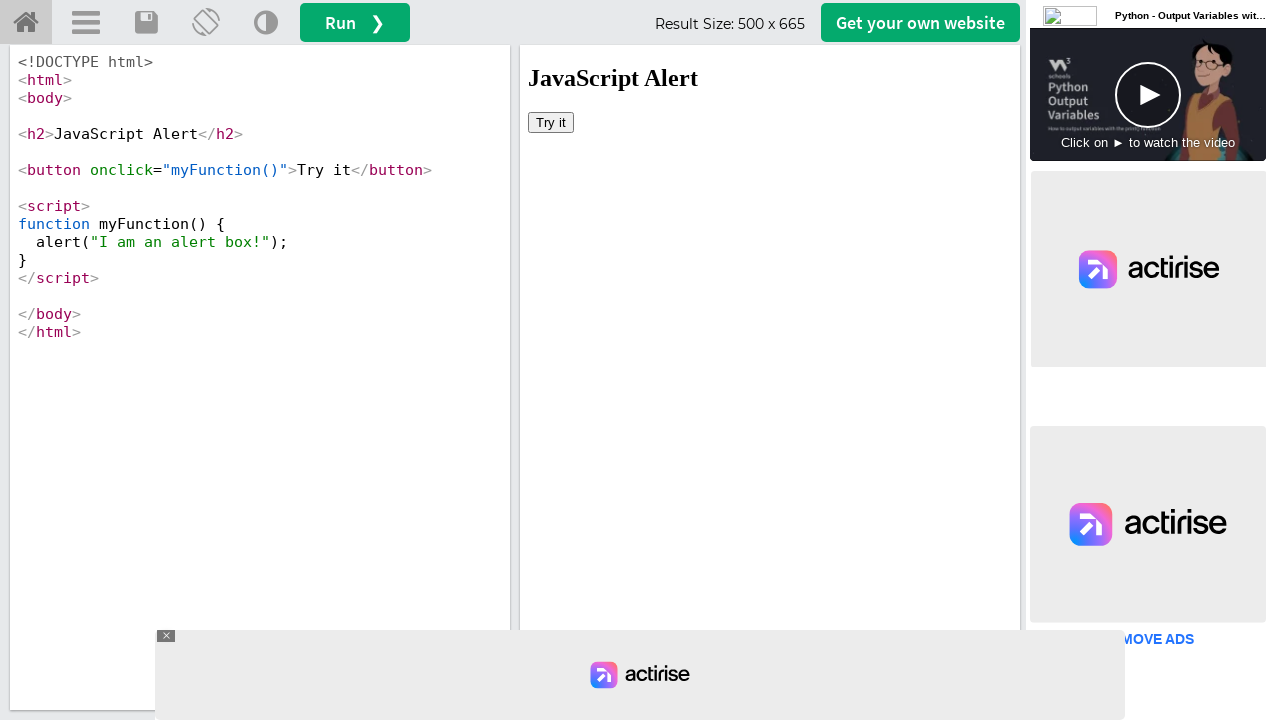

Clicked 'Try it' button to trigger JavaScript alert popup at (551, 122) on #iframeResult >> internal:control=enter-frame >> xpath=//button[text()='Try it']
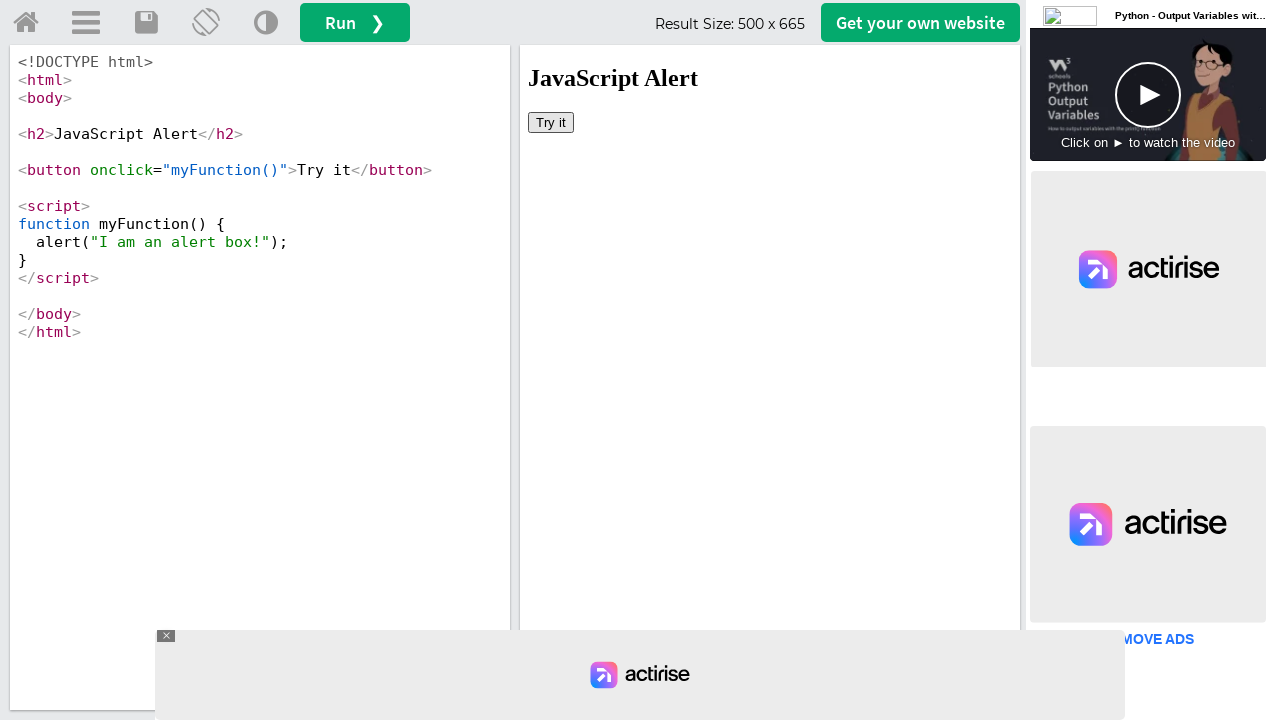

Set up dialog handler to dismiss alert popups
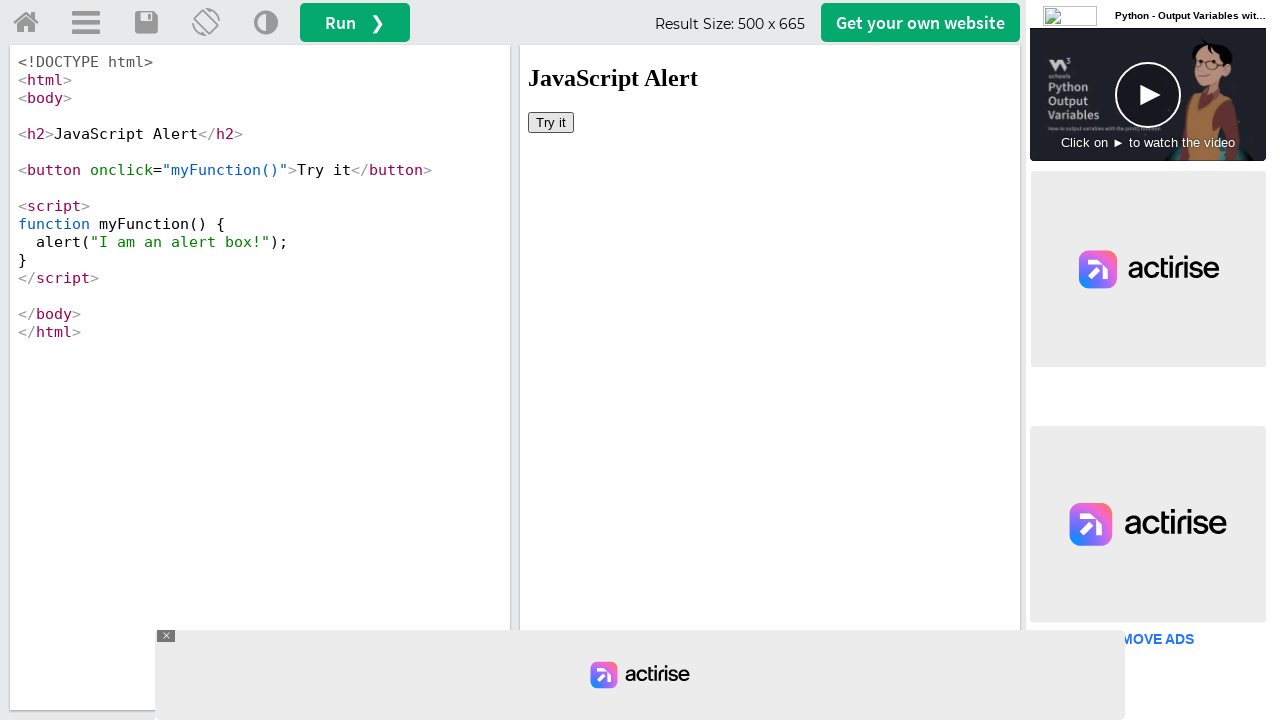

Set up one-time dialog handler to dismiss next alert
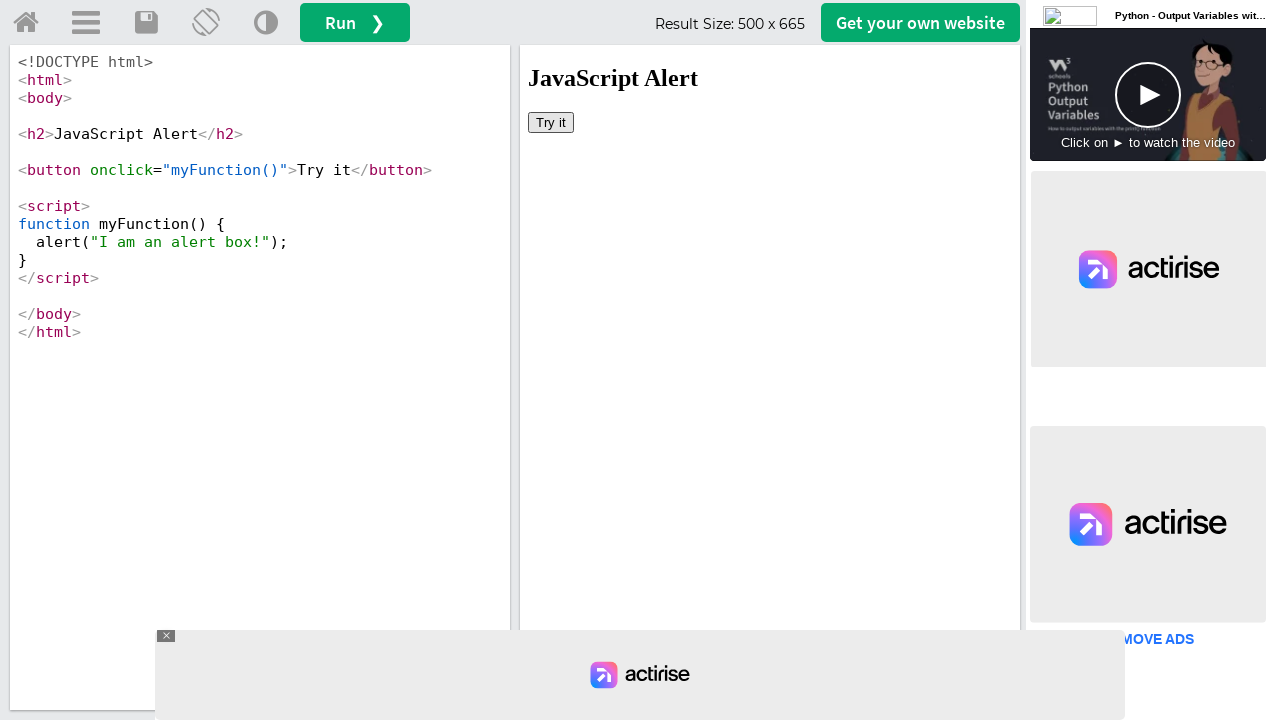

Clicked 'Try it' button again to trigger and dismiss alert at (551, 122) on #iframeResult >> internal:control=enter-frame >> xpath=//button[text()='Try it']
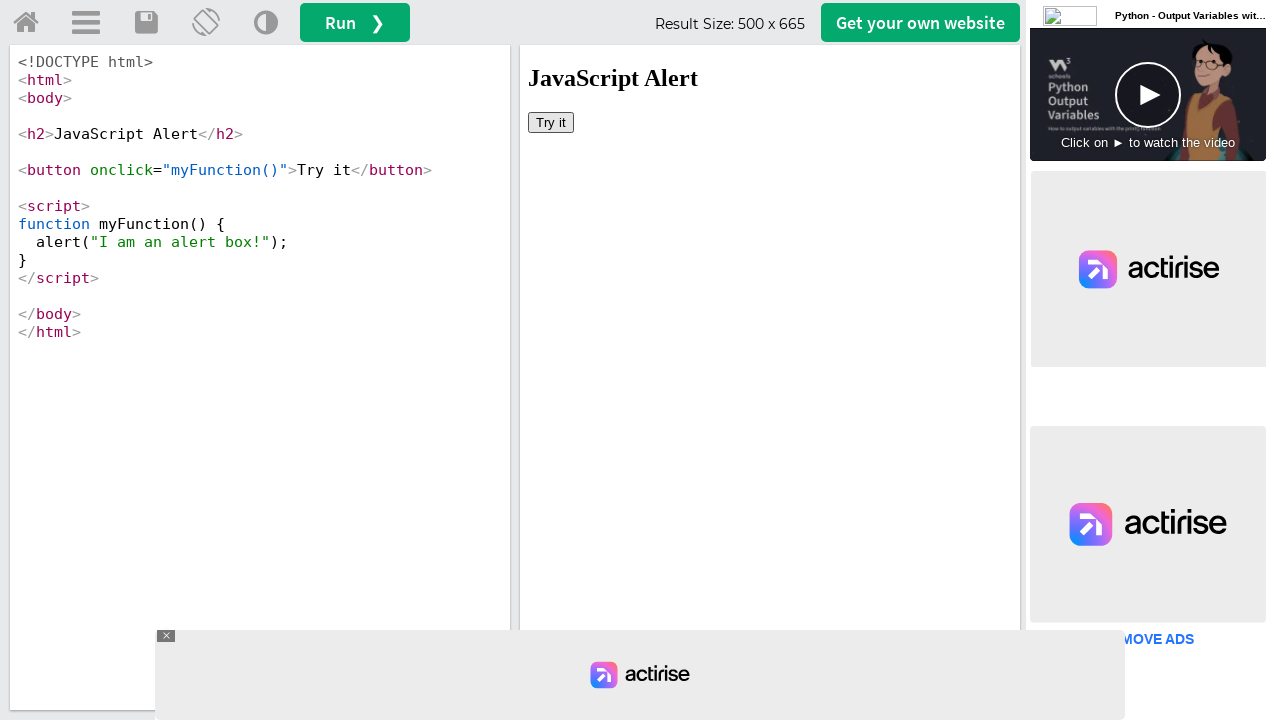

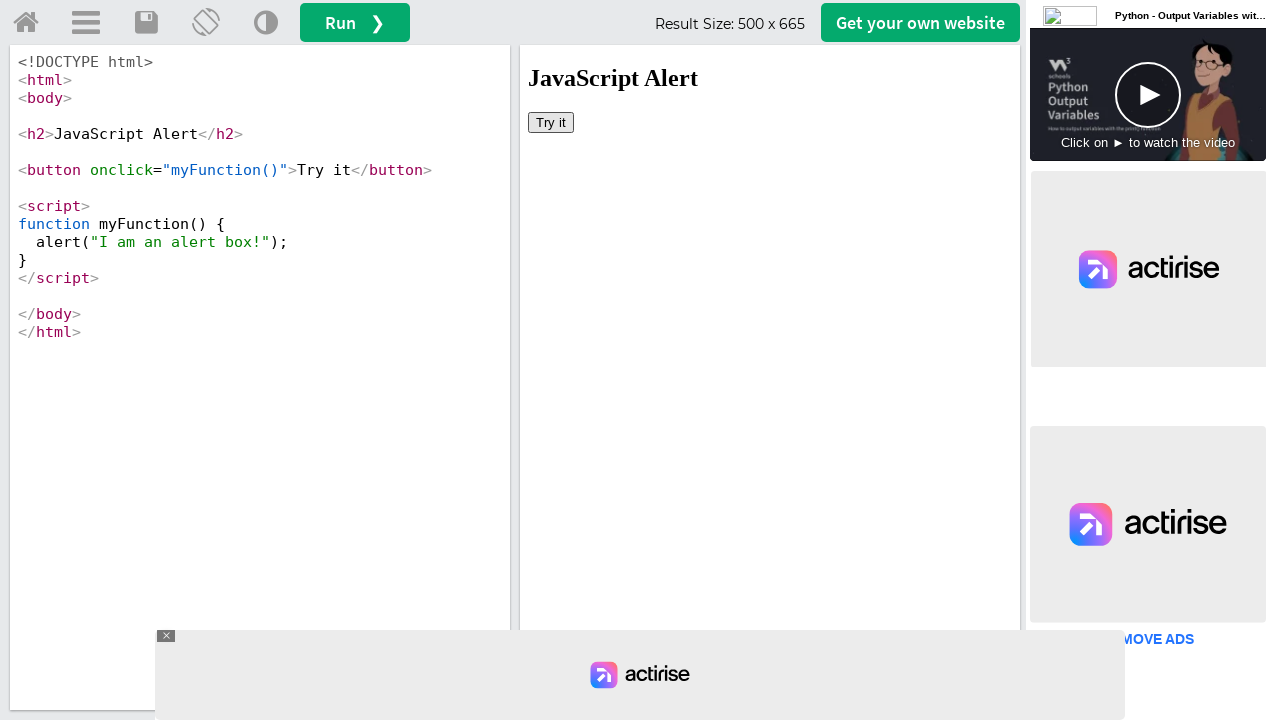